Tests dropdown selection functionality on OrangeHRM trial page by selecting different countries using various methods - by index, value, and visible text

Starting URL: https://orangehrm.com/en/30-day-free-trial

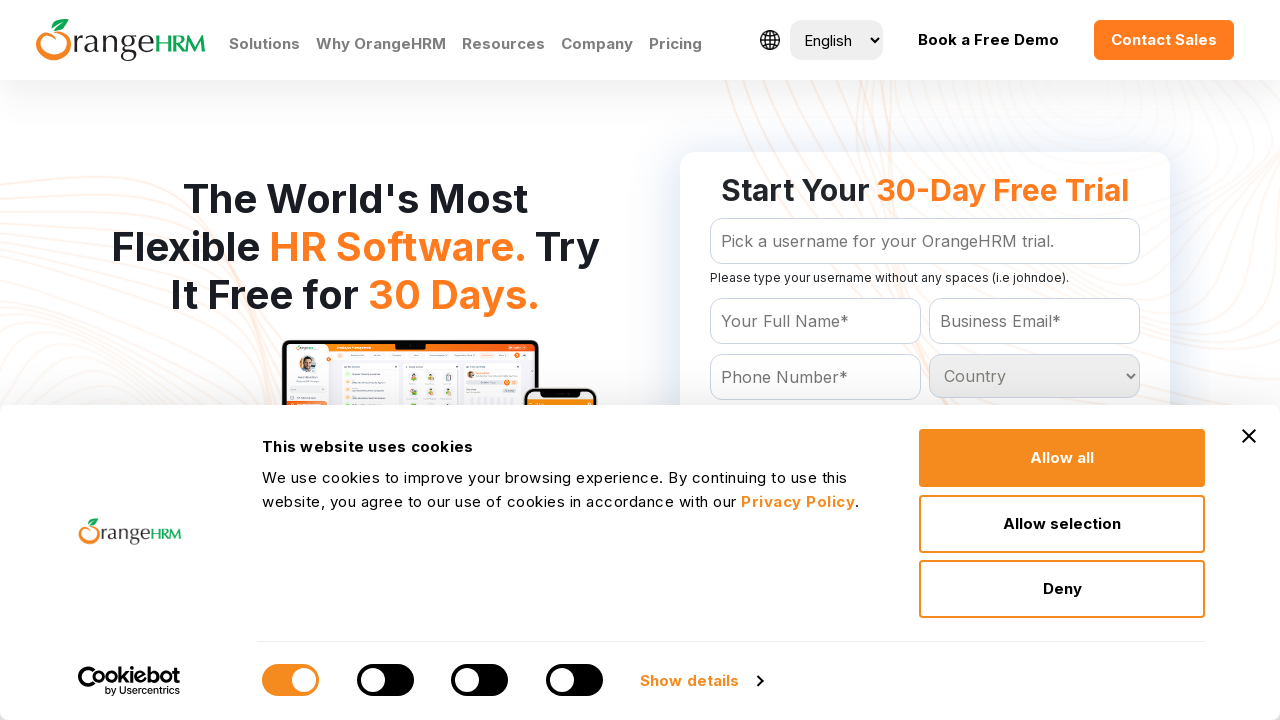

Selected country dropdown option by index 1 on #Form_getForm_Country
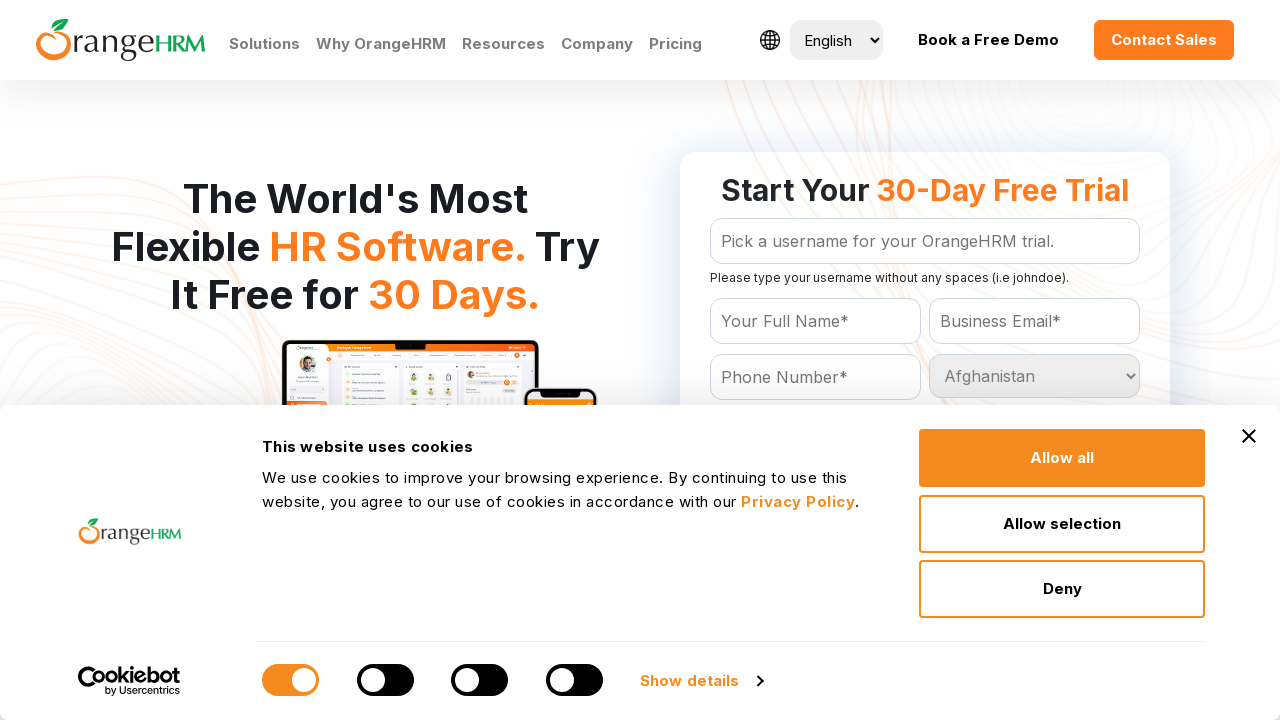

Waited 2 seconds before next selection
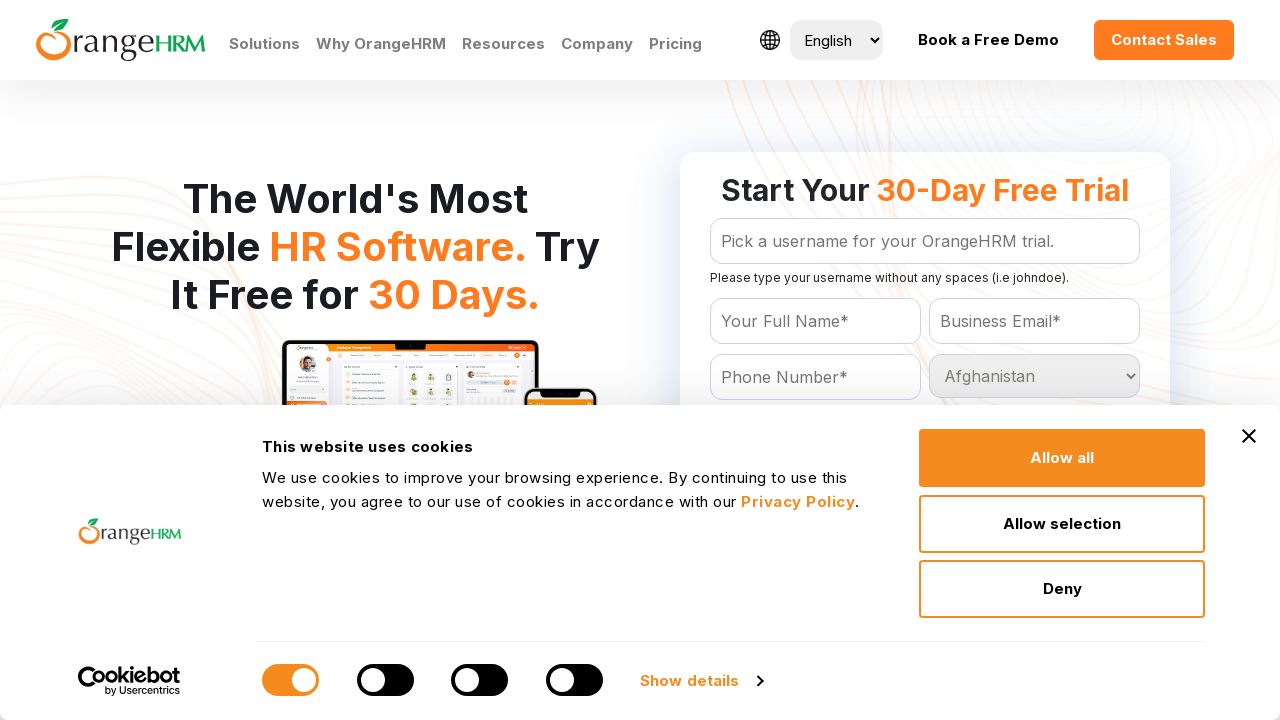

Selected Belgium from country dropdown by value on #Form_getForm_Country
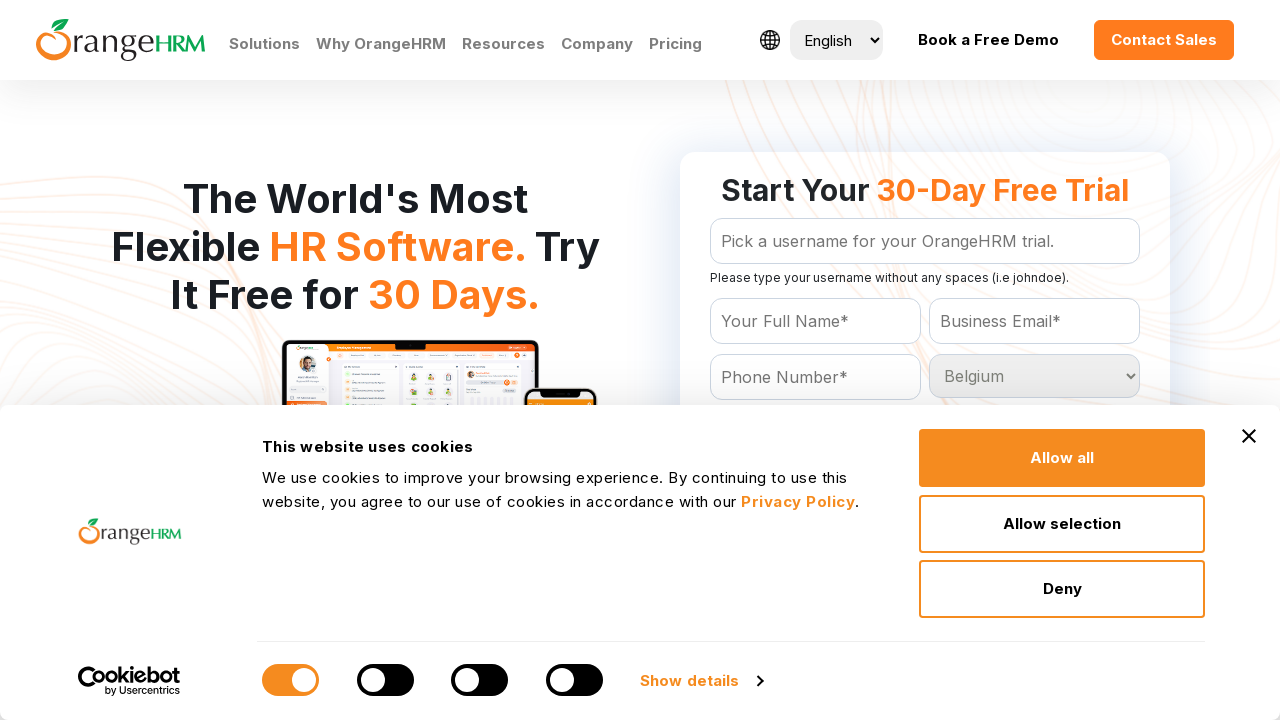

Waited 2 seconds before next selection
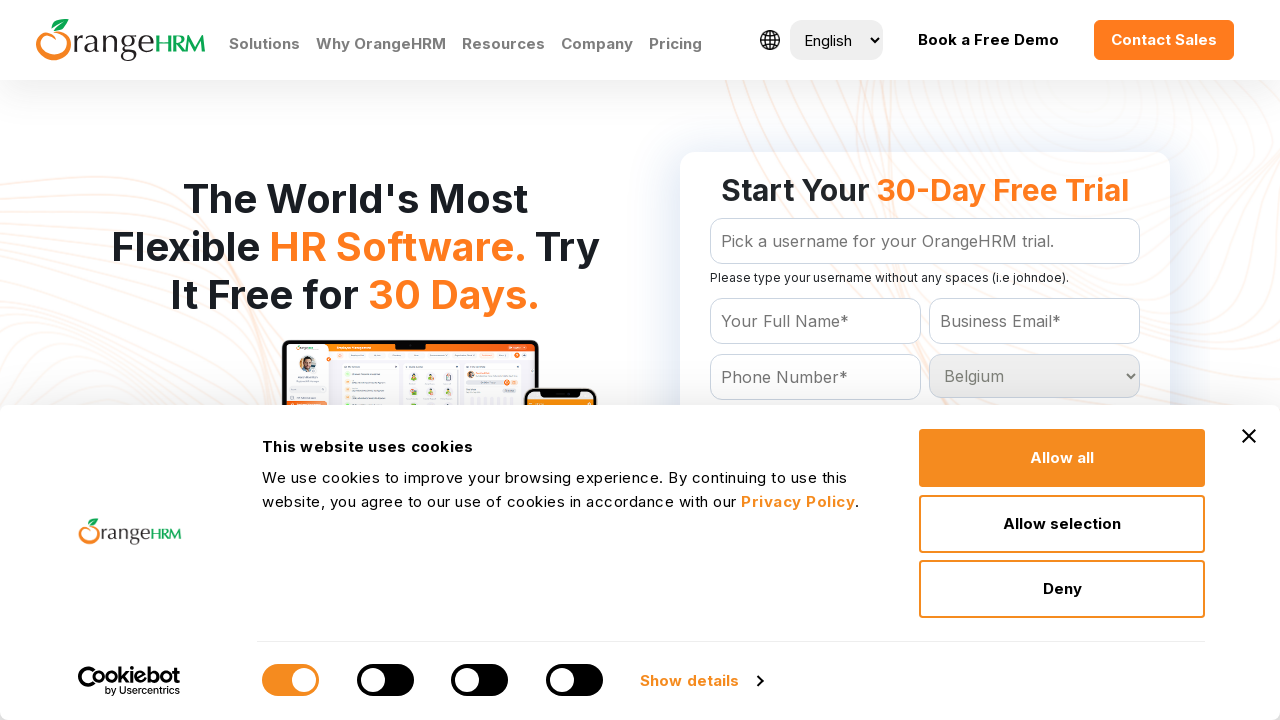

Selected India from country dropdown by visible text on #Form_getForm_Country
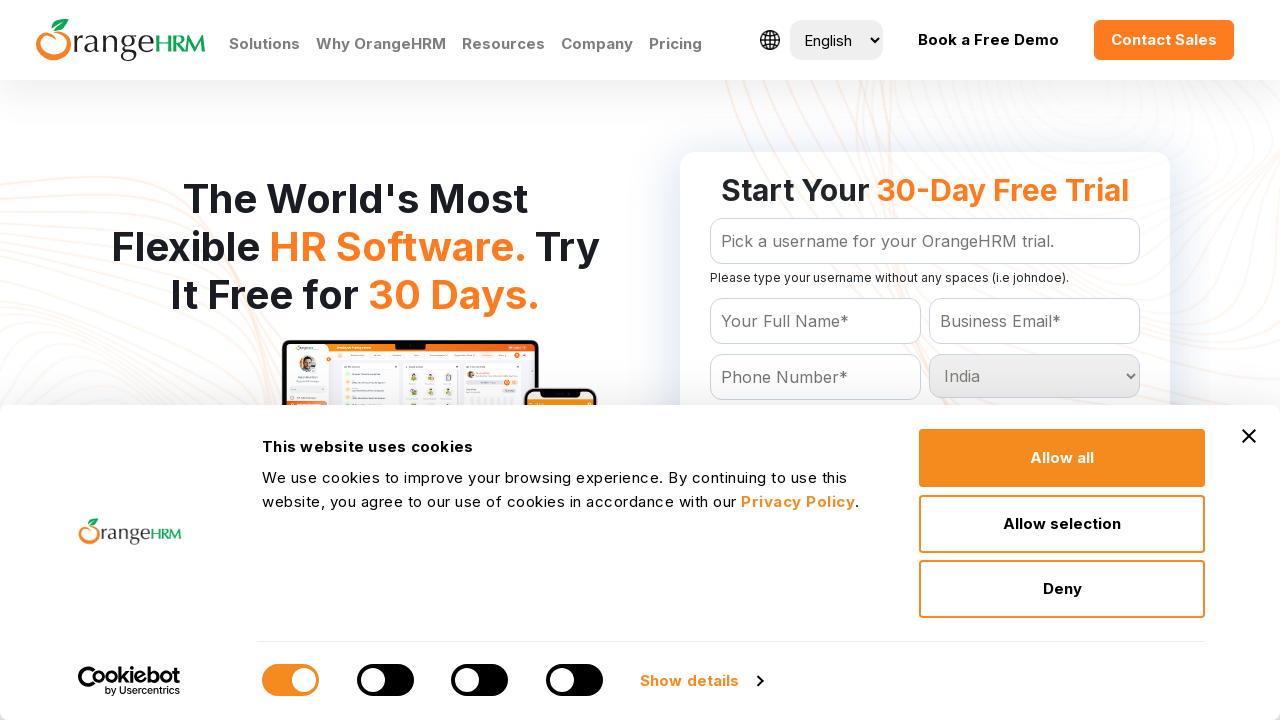

Selected Brazil from country dropdown by visible text on #Form_getForm_Country
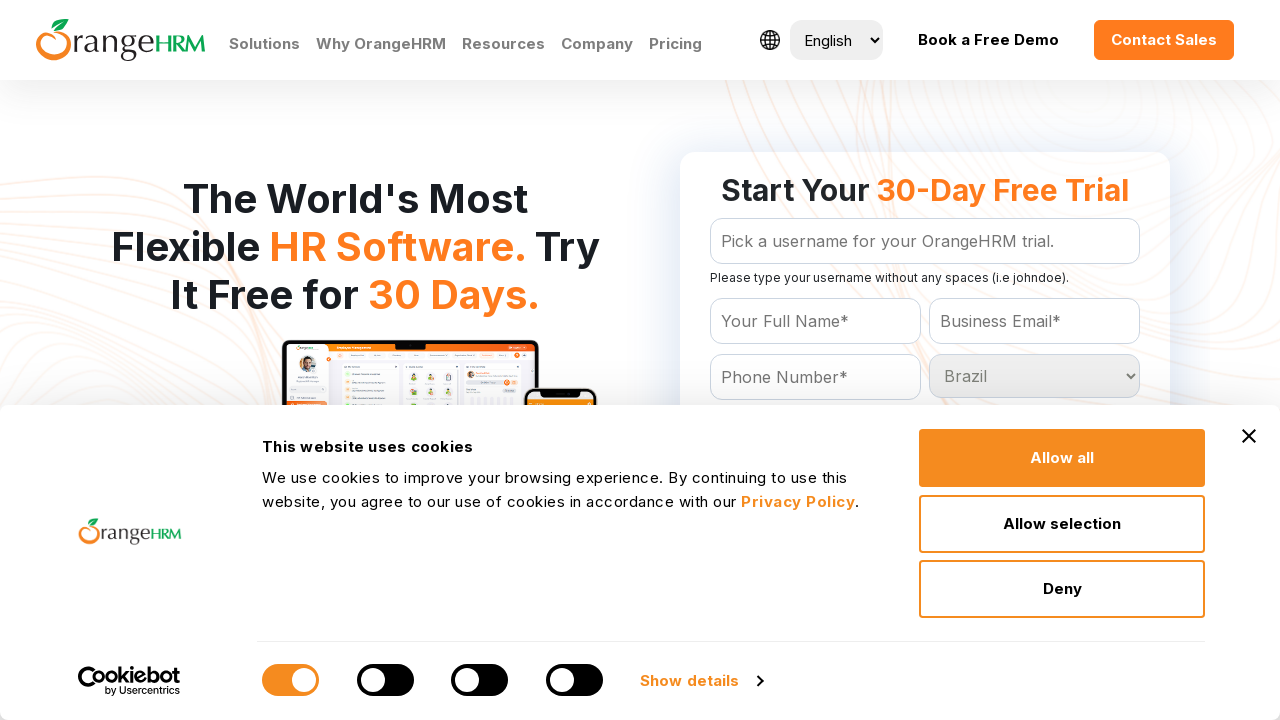

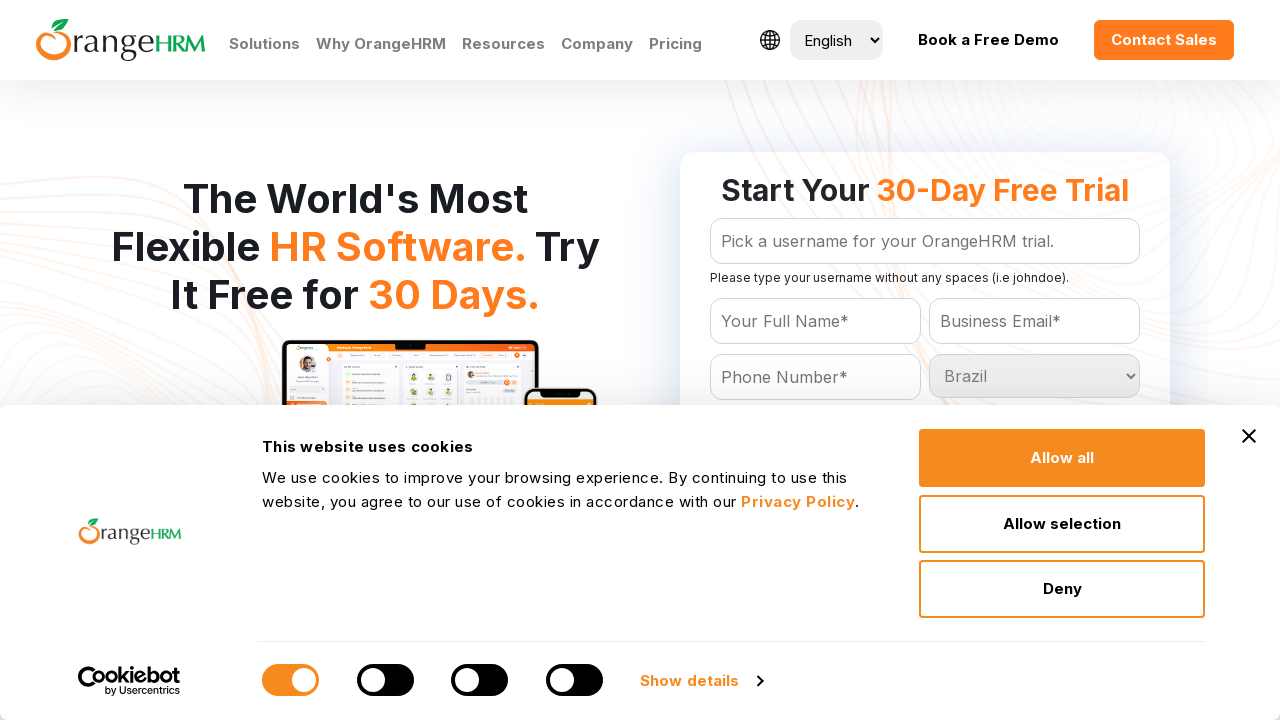